Automates a math problem form by reading two numbers, calculating their sum, selecting the result from a dropdown, and submitting the form

Starting URL: https://suninjuly.github.io/selects1.html

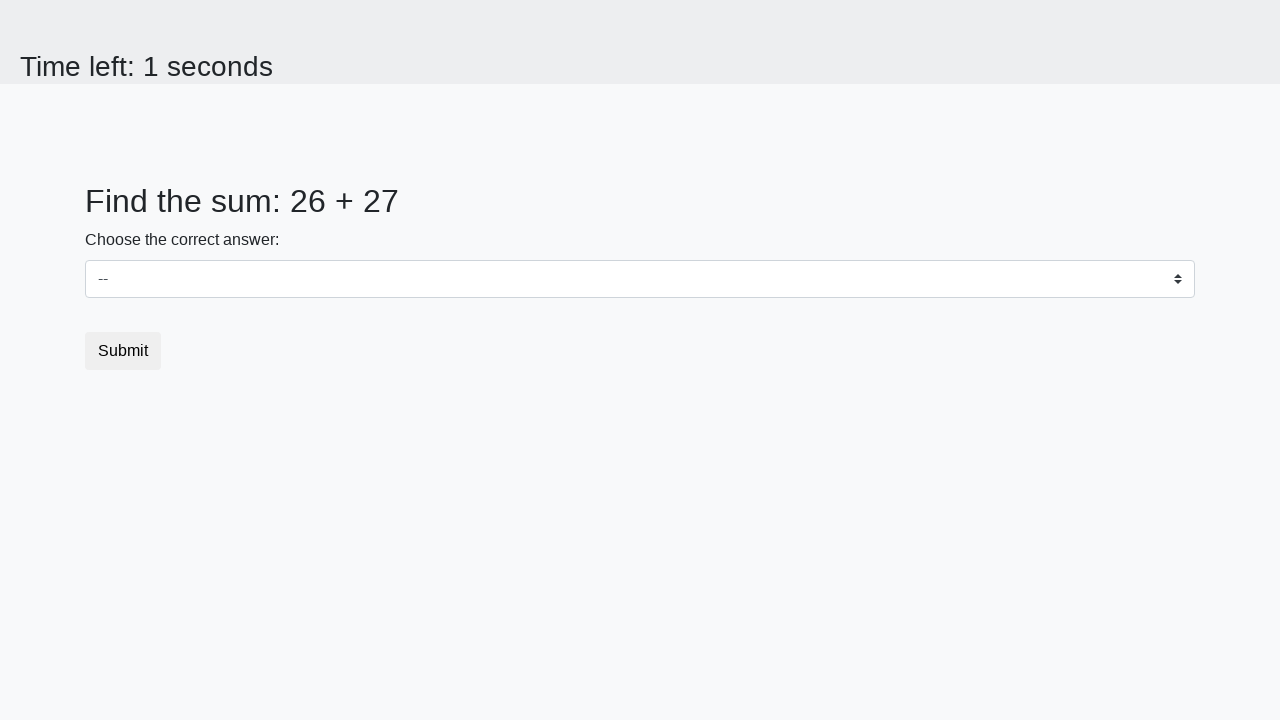

Retrieved first number from #num1 element
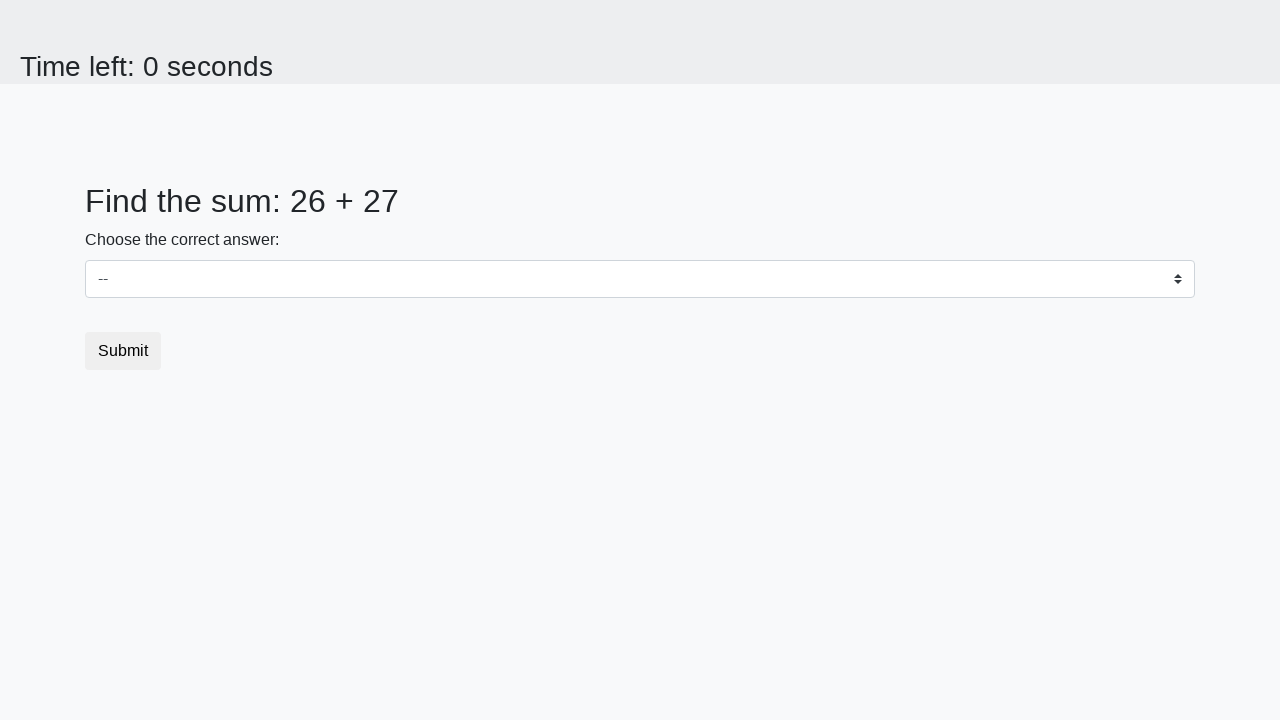

Retrieved second number from #num2 element
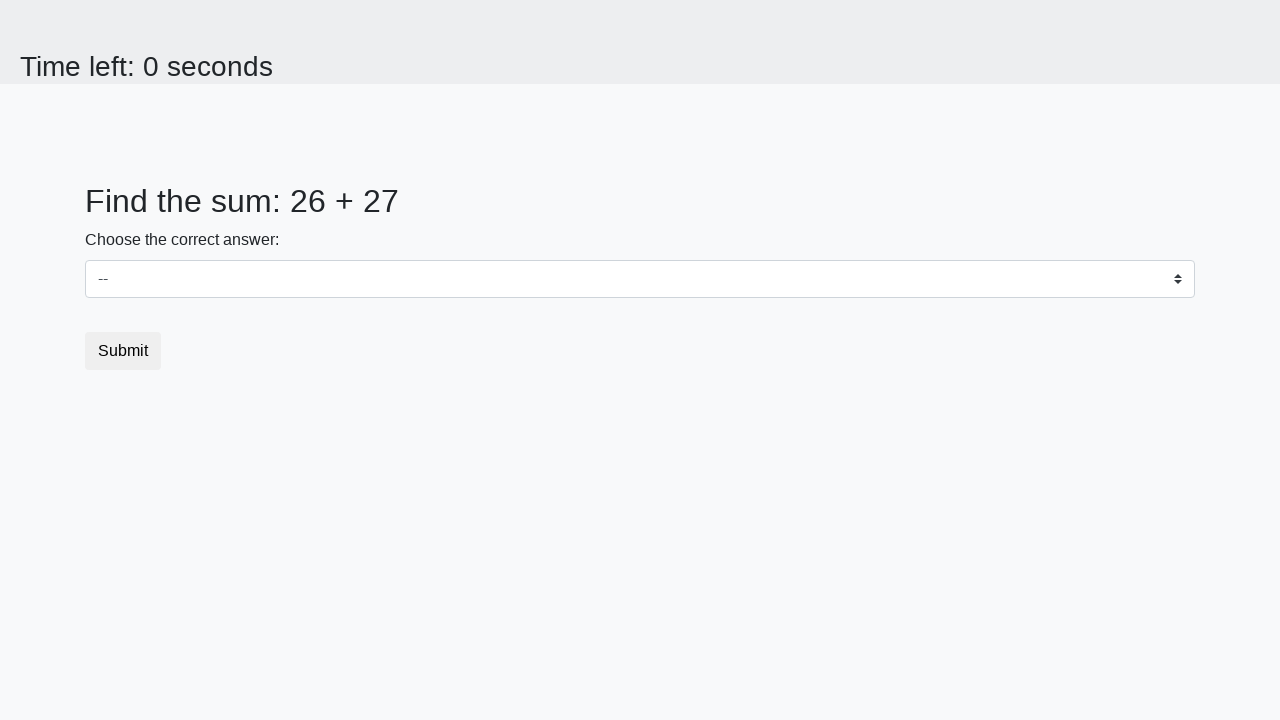

Calculated sum of 26 + 27 = 53
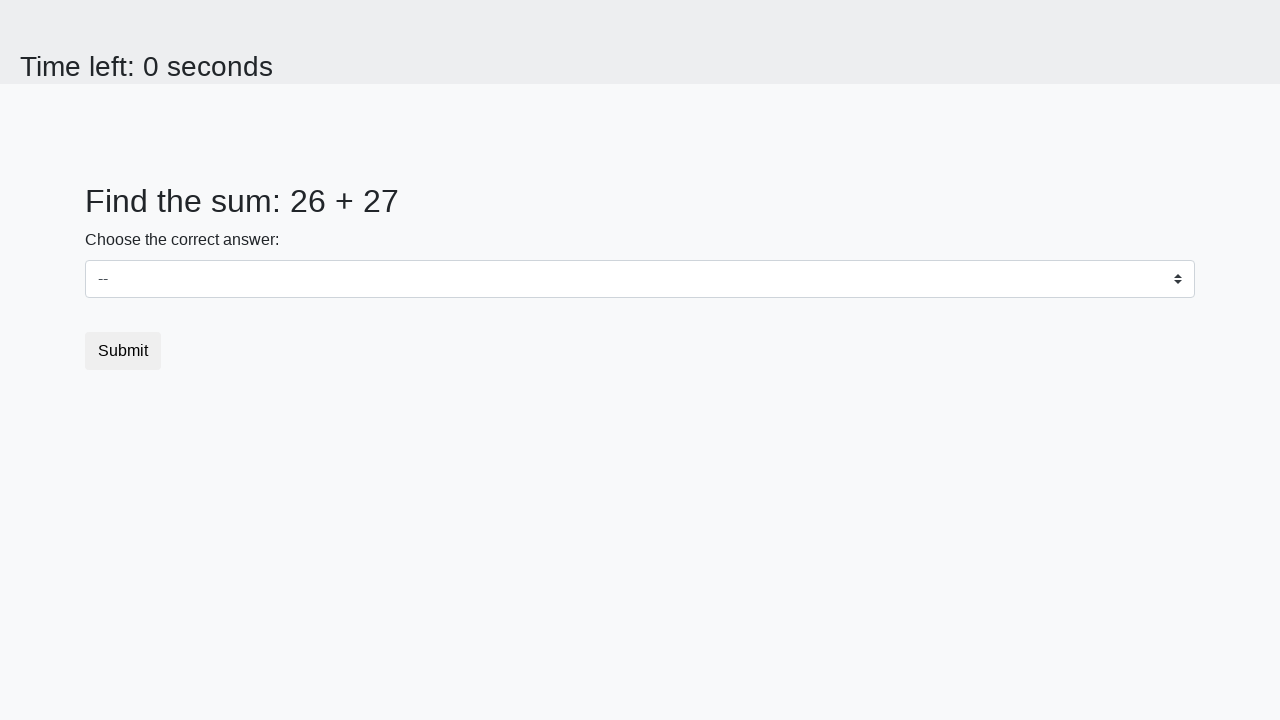

Selected calculated result 53 from dropdown on select
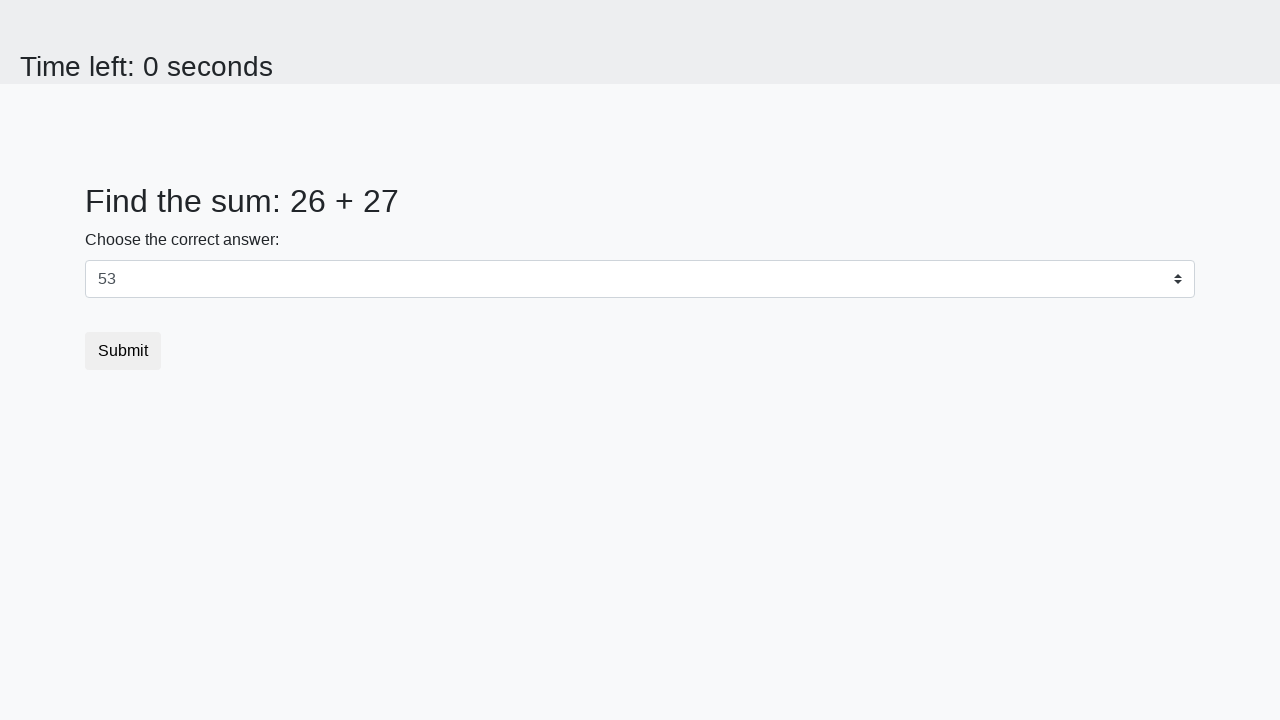

Clicked submit button to submit the form at (123, 351) on [type='submit']
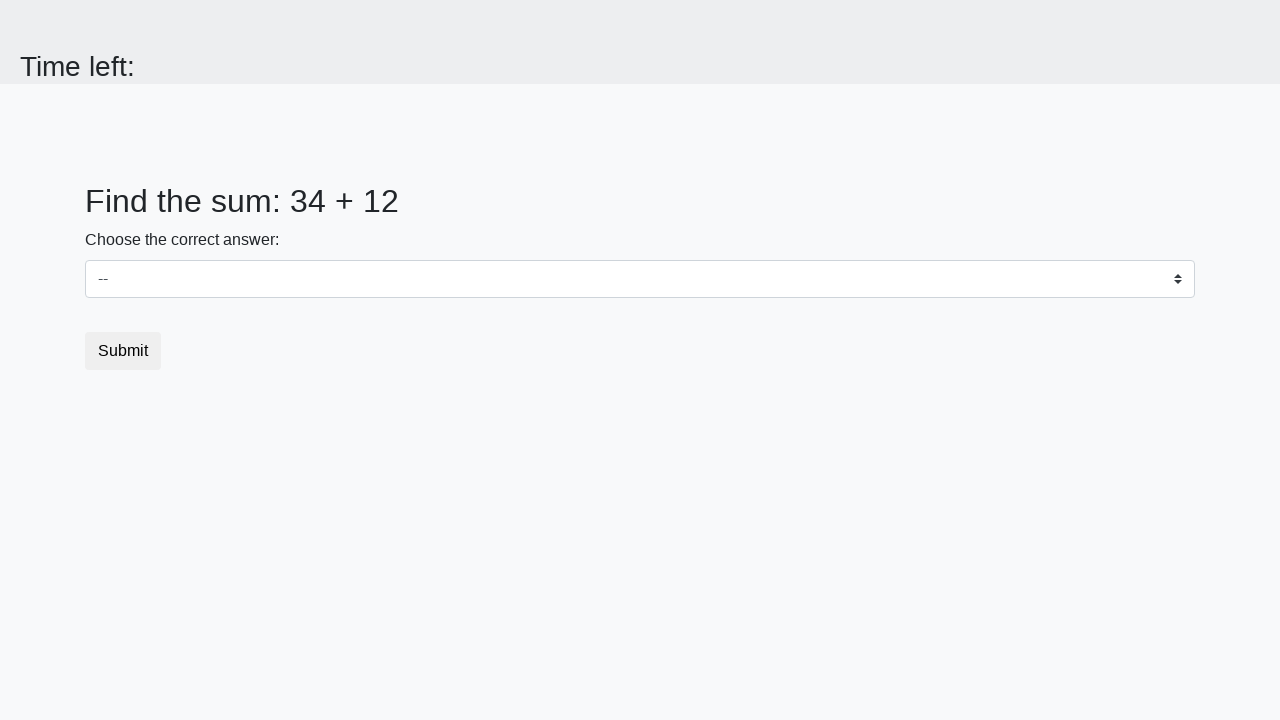

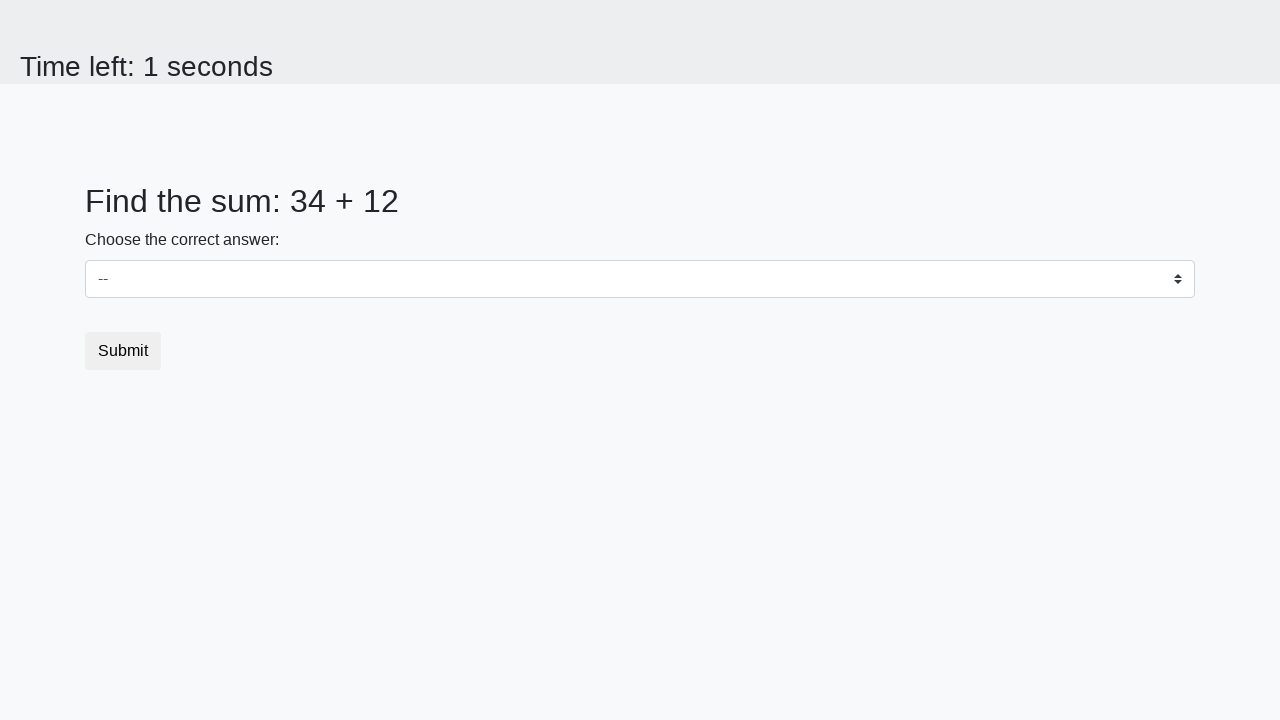